Tests handling of JavaScript alert dialogs by clicking a button that triggers an alert and accepting it

Starting URL: https://practice.cydeo.com/javascript_alerts

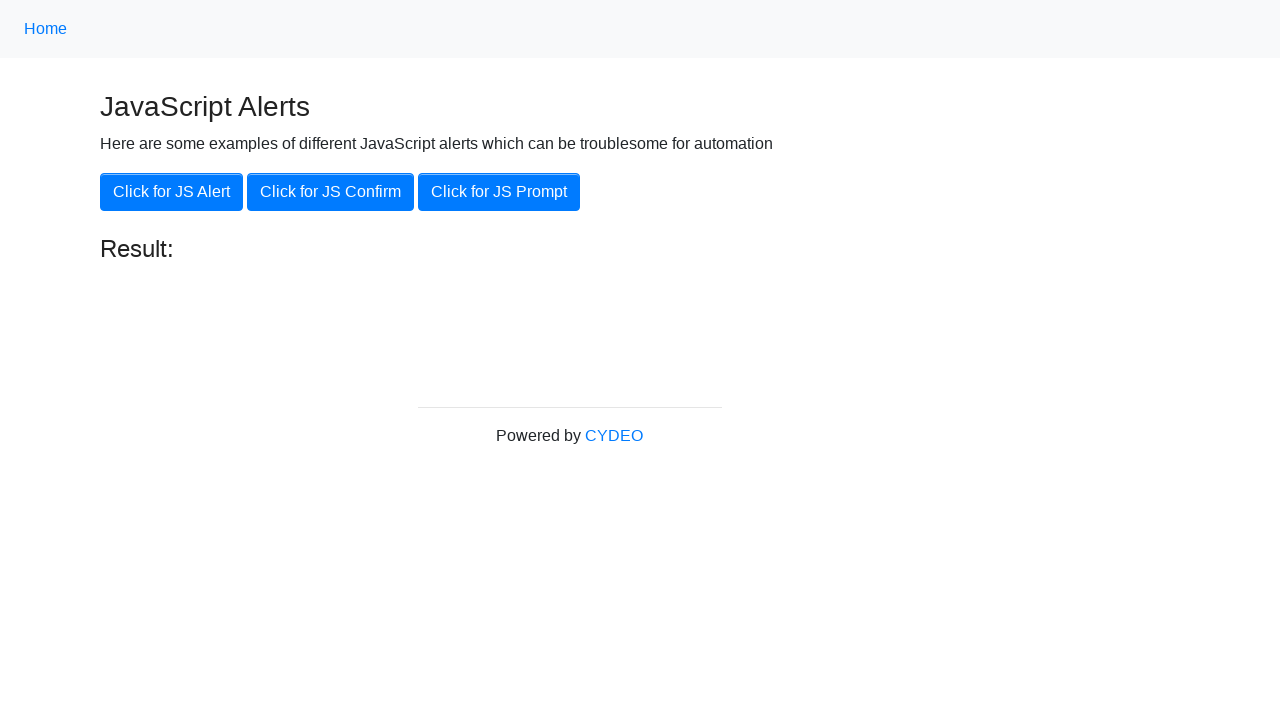

Set up dialog handler to accept JavaScript alerts
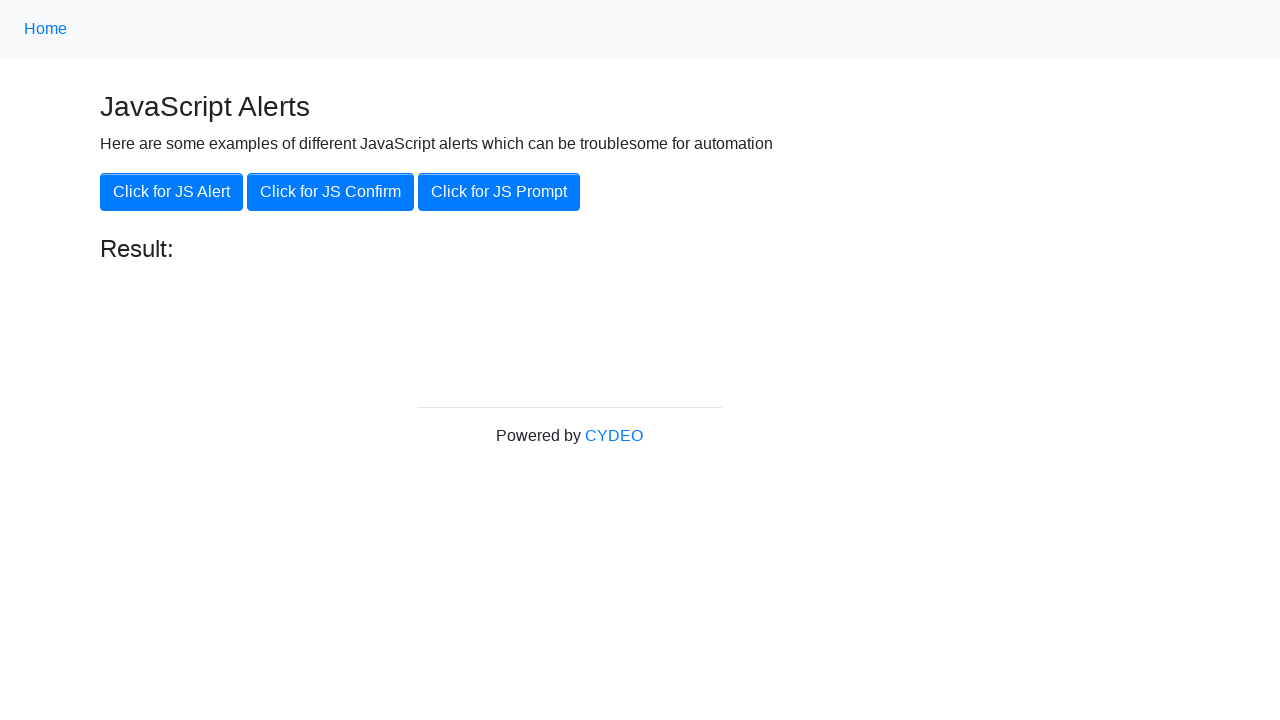

Clicked button to trigger JavaScript alert dialog at (172, 192) on xpath=//button[@onclick='jsAlert()']
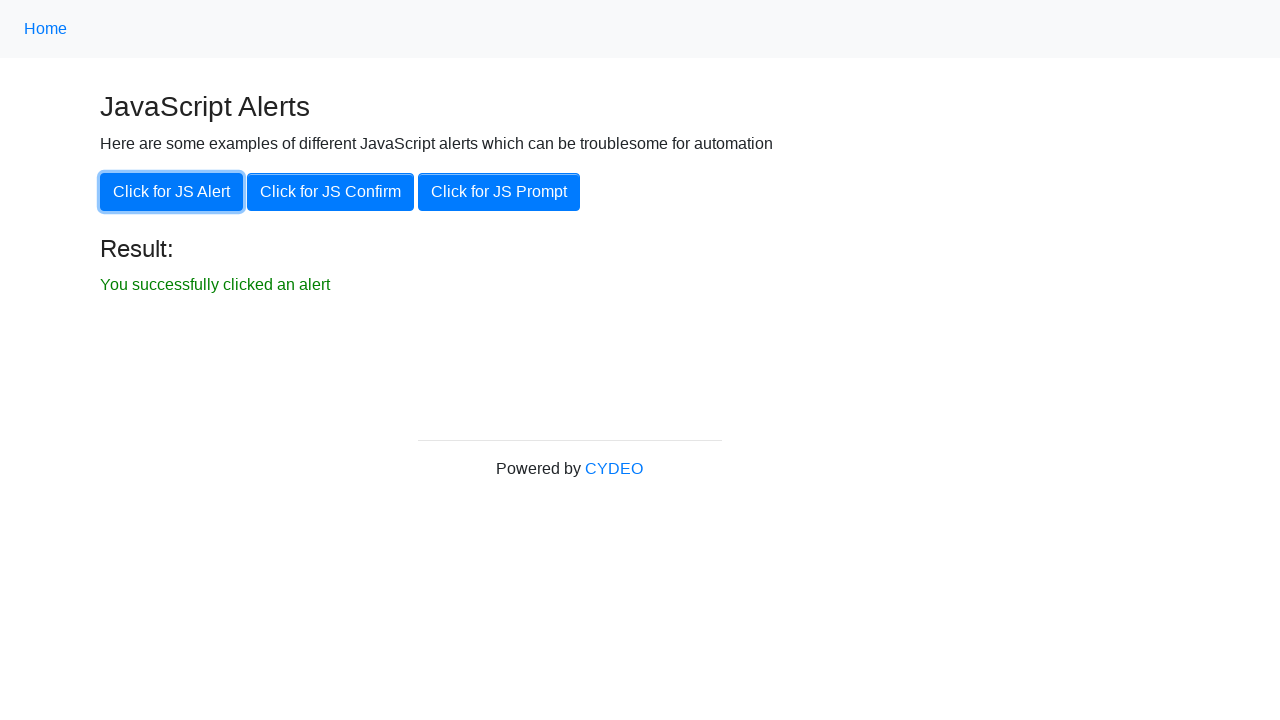

Verified success message is displayed after accepting alert
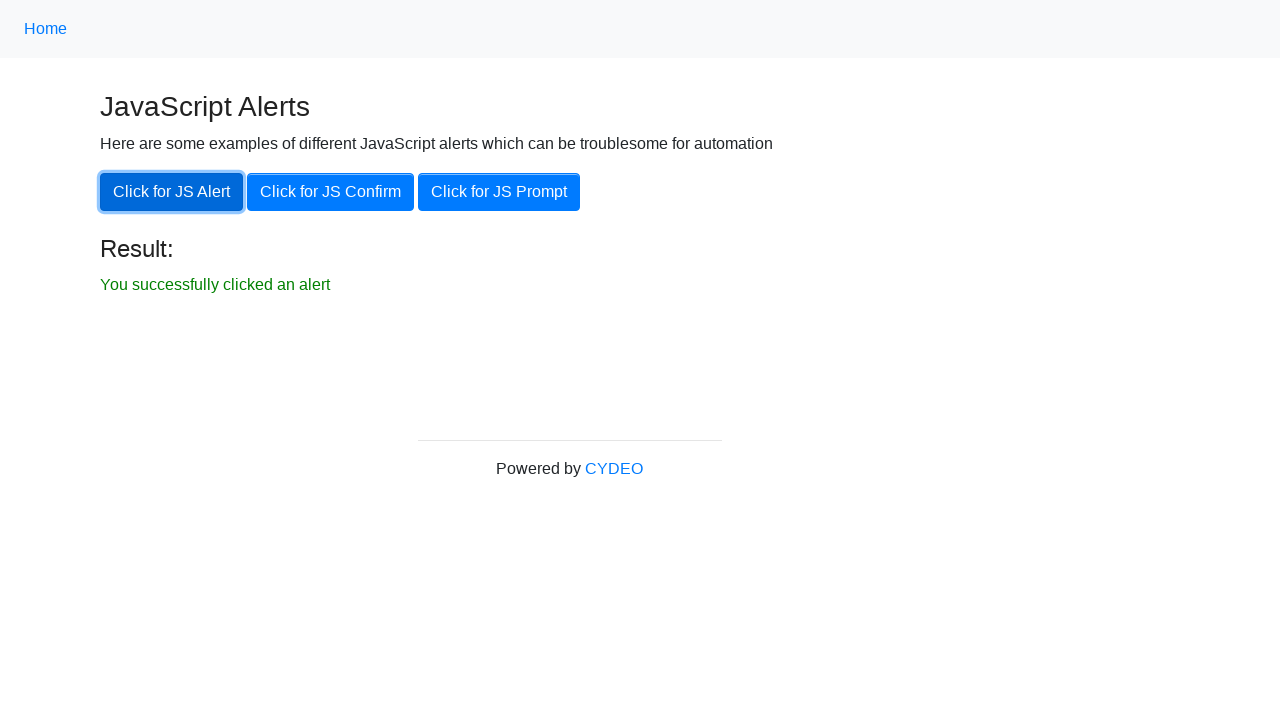

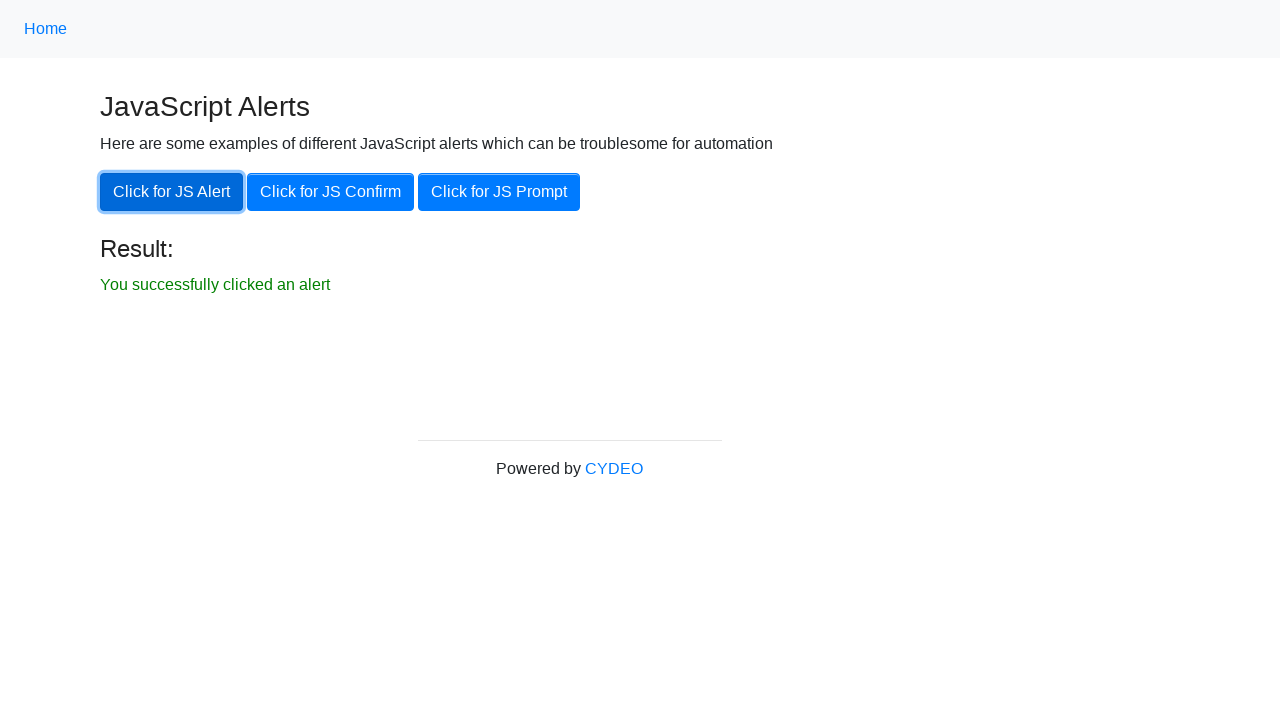